Tests dropdown selection functionality by iterating through all dropdown options and selecting each one

Starting URL: https://www.syntaxprojects.com/basic-select-dropdown-demo.php

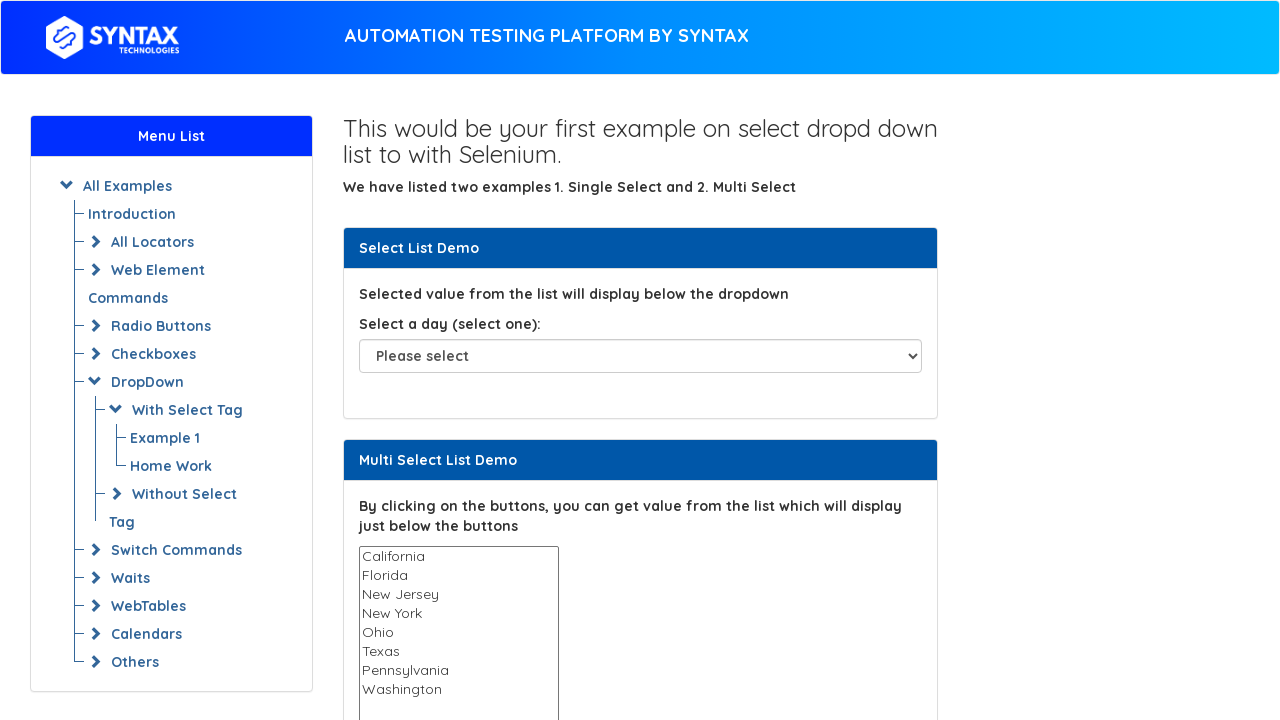

Located dropdown element with ID 'select-demo'
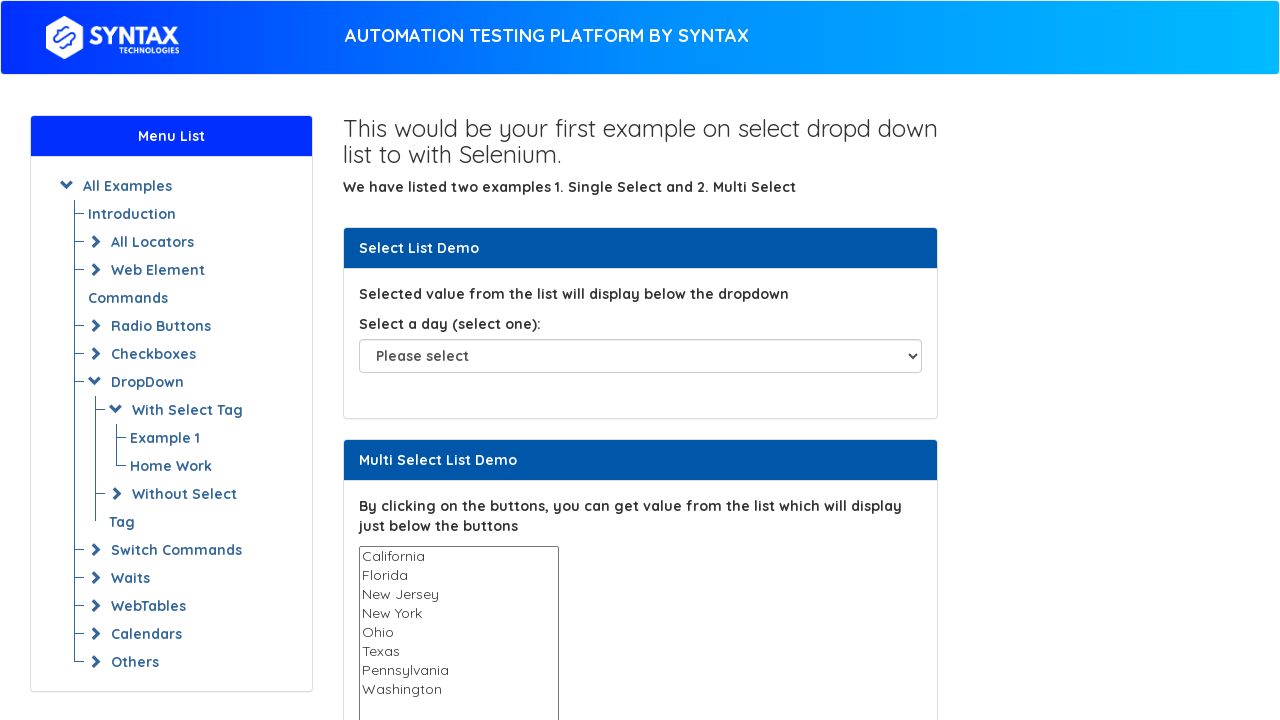

Retrieved all dropdown options
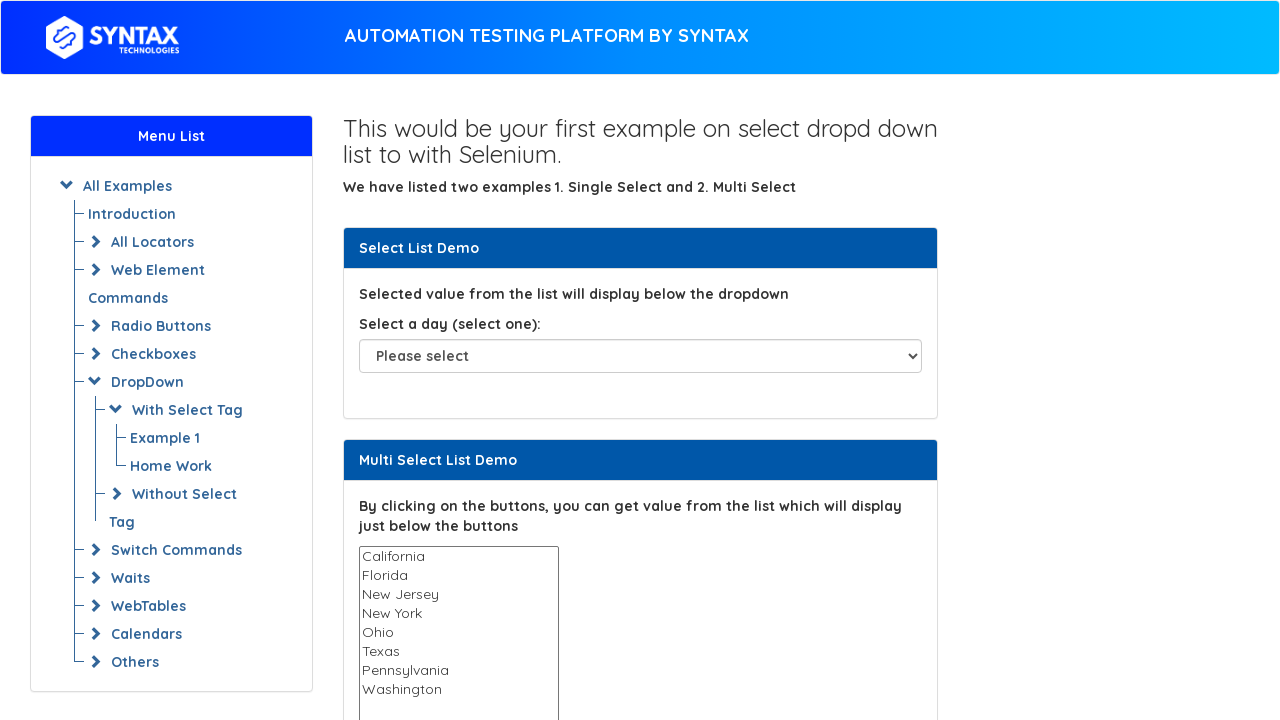

Selected dropdown option at index 1 on #select-demo
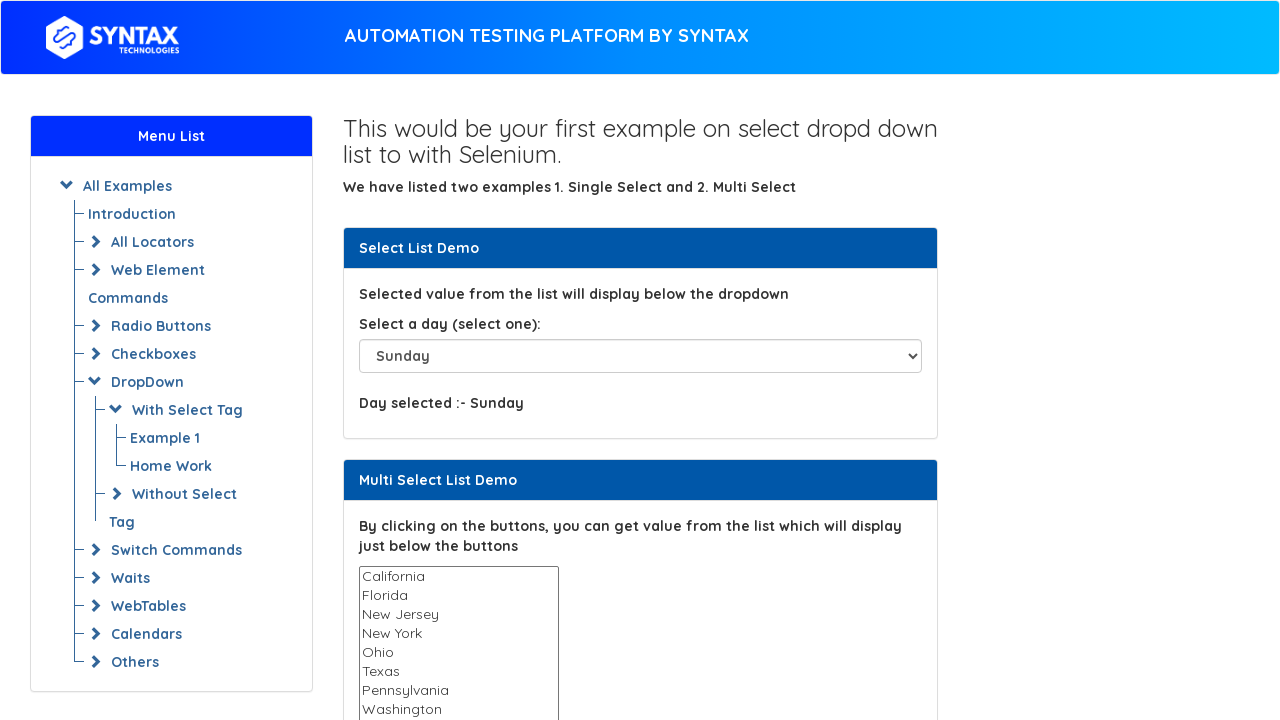

Waited 1000ms for selection change to render
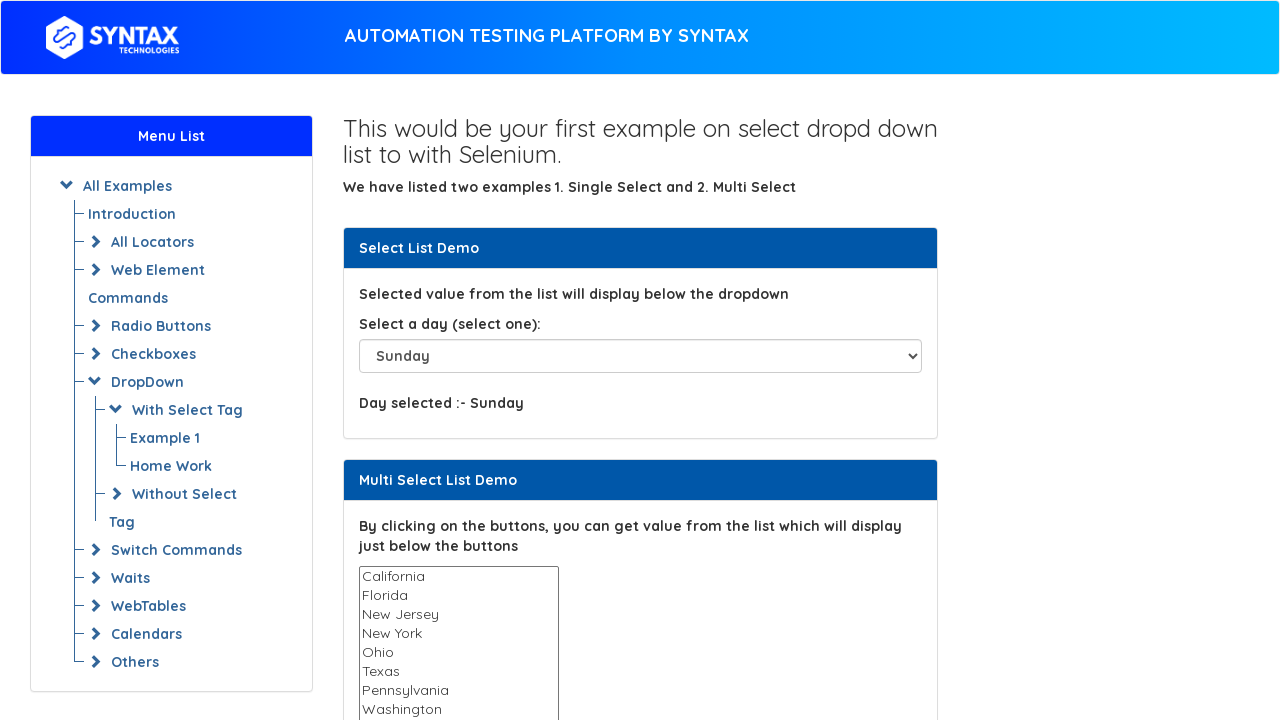

Selected dropdown option at index 2 on #select-demo
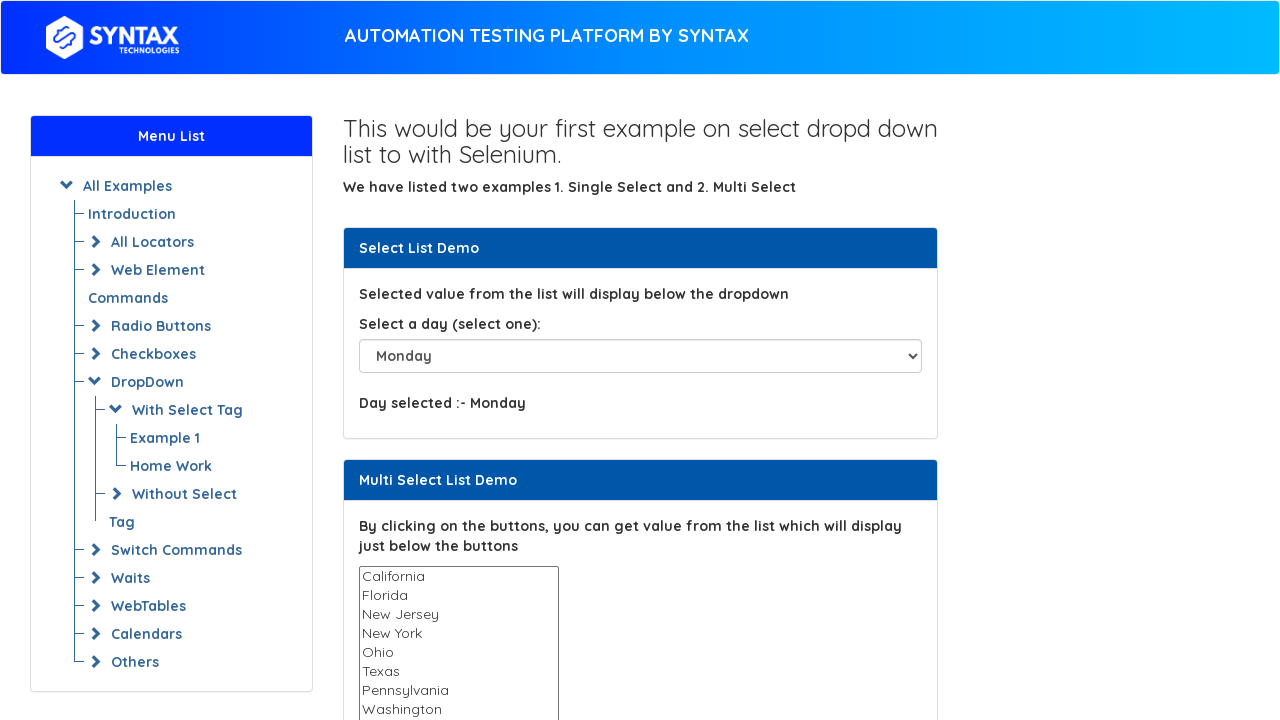

Waited 1000ms for selection change to render
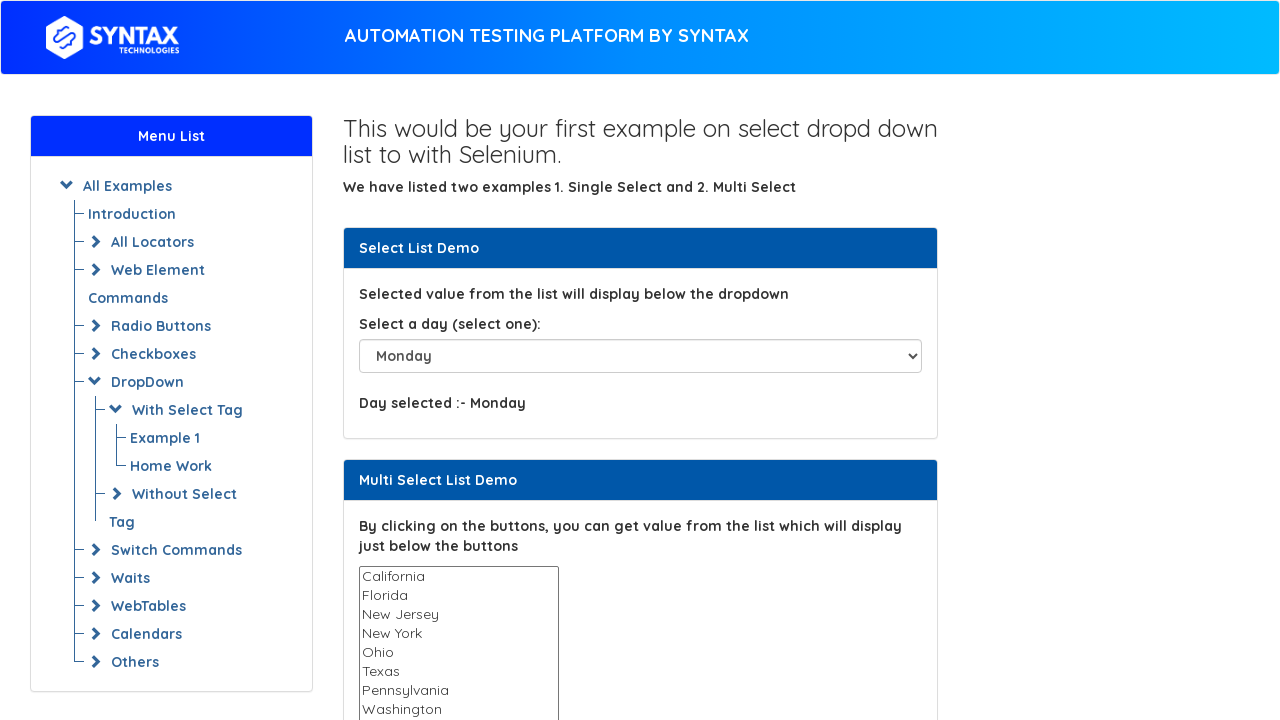

Selected dropdown option at index 3 on #select-demo
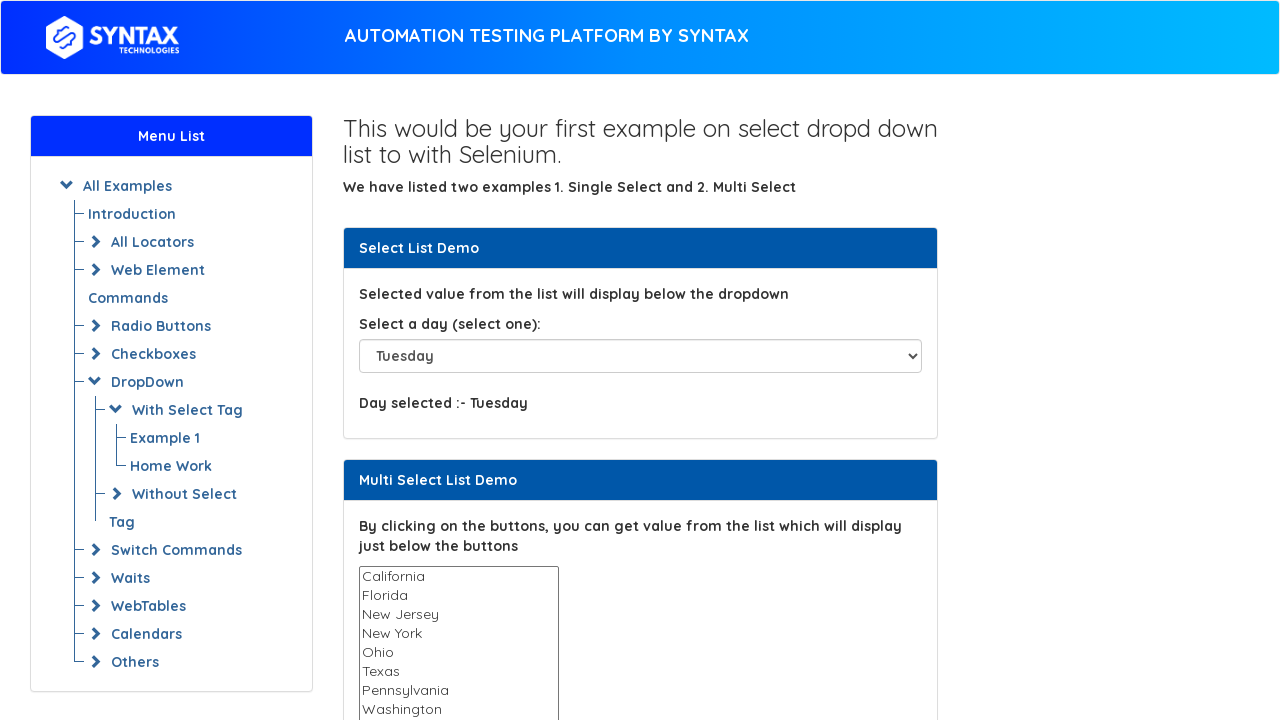

Waited 1000ms for selection change to render
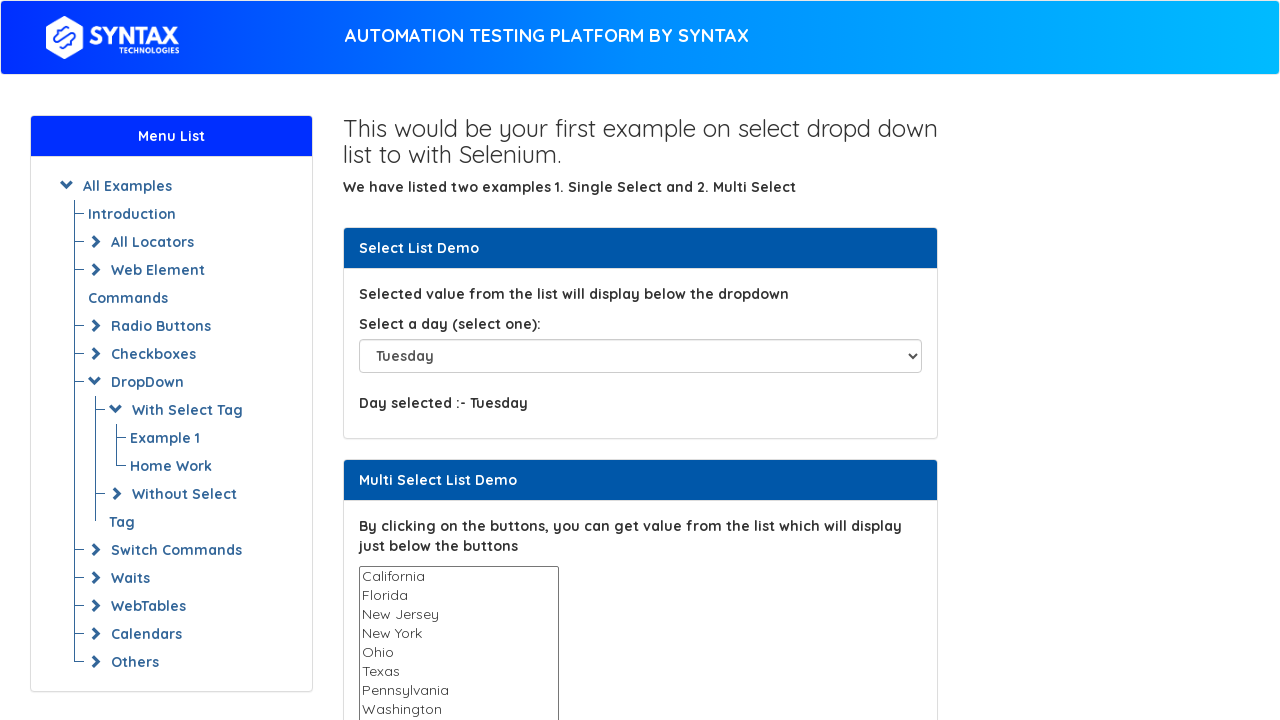

Selected dropdown option at index 4 on #select-demo
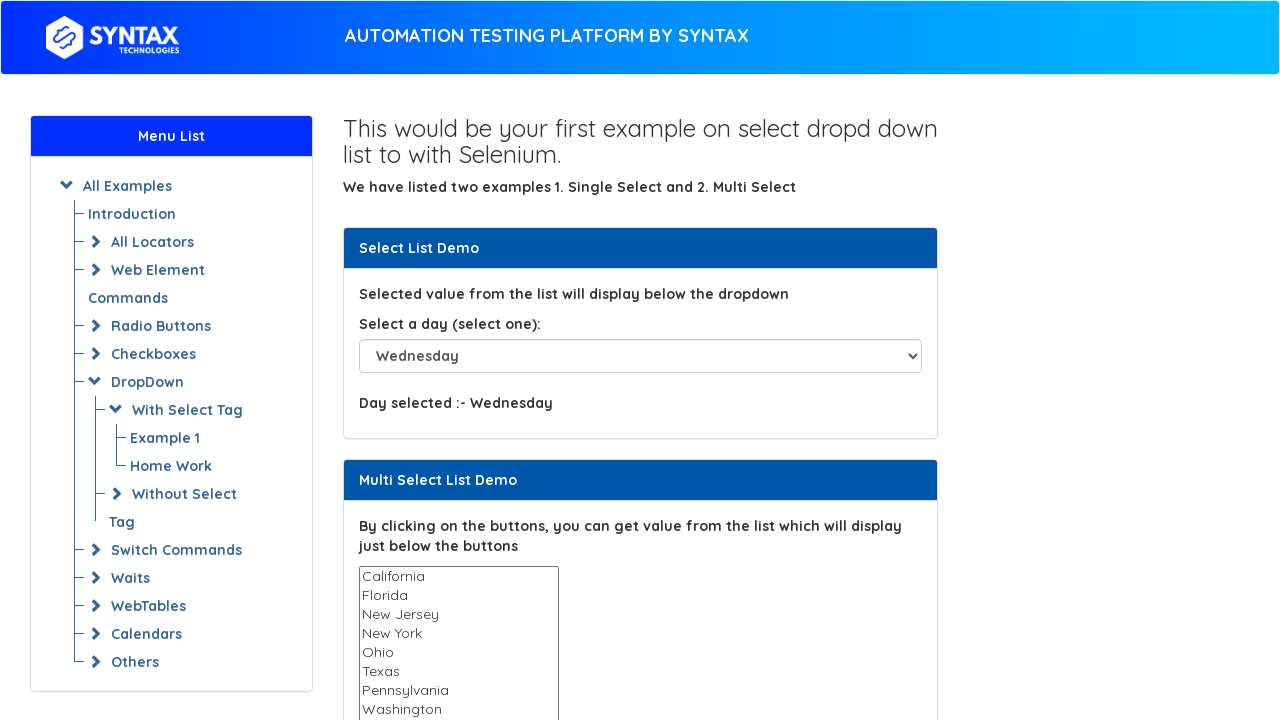

Waited 1000ms for selection change to render
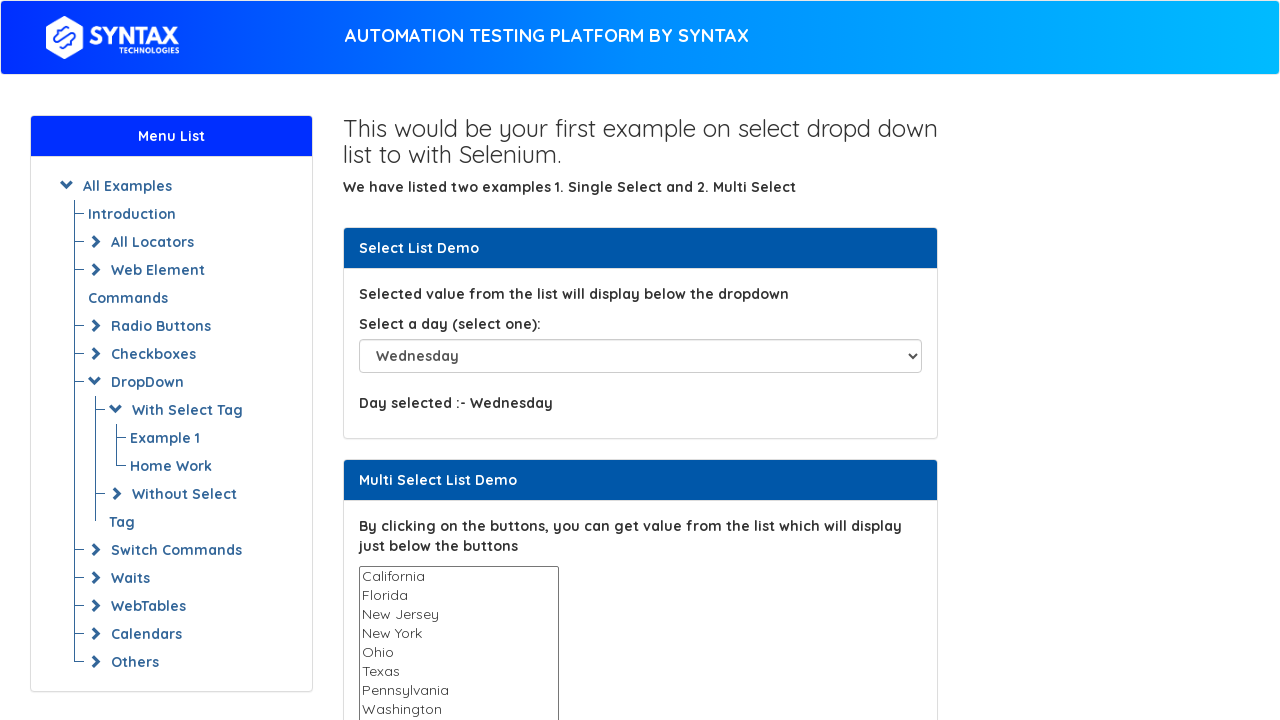

Selected dropdown option at index 5 on #select-demo
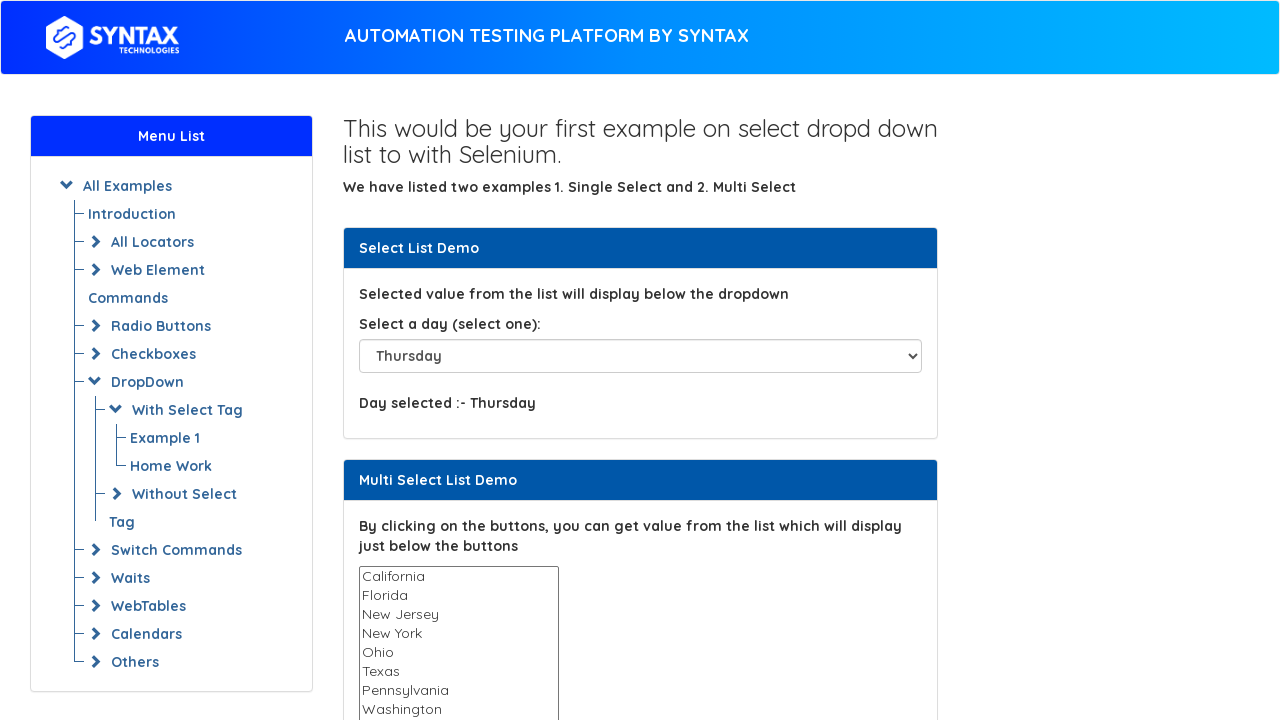

Waited 1000ms for selection change to render
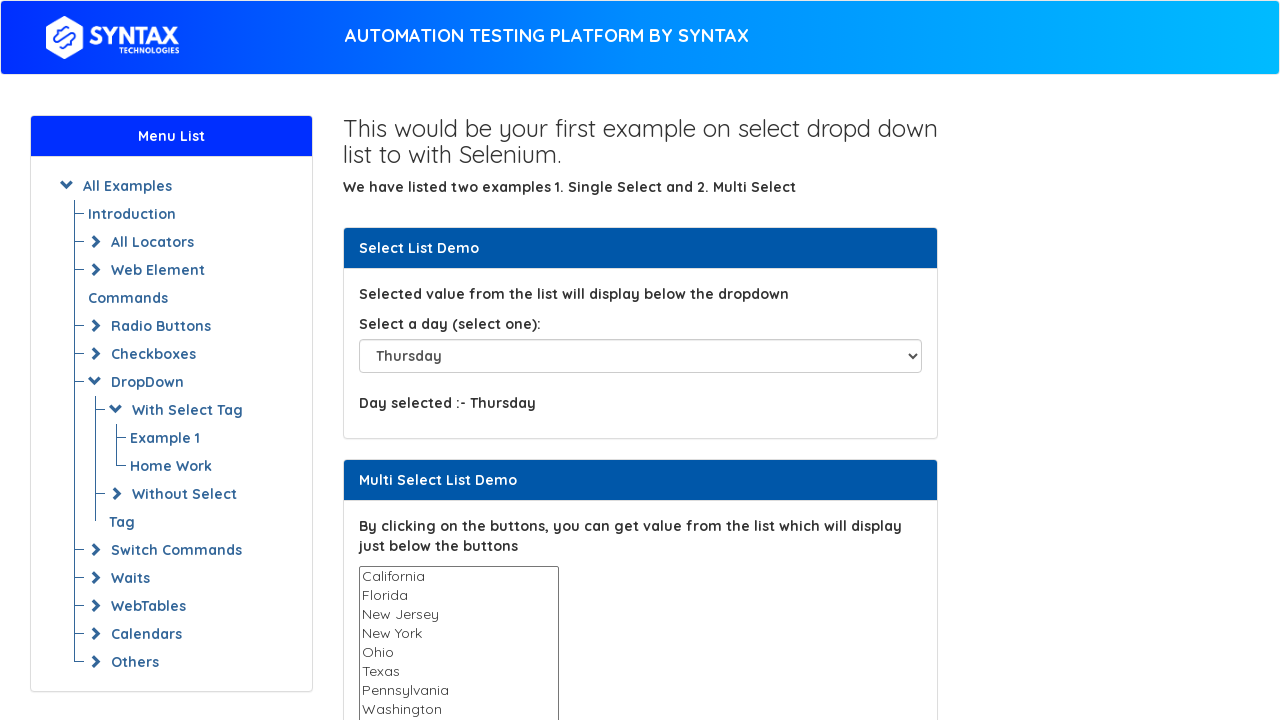

Selected dropdown option at index 6 on #select-demo
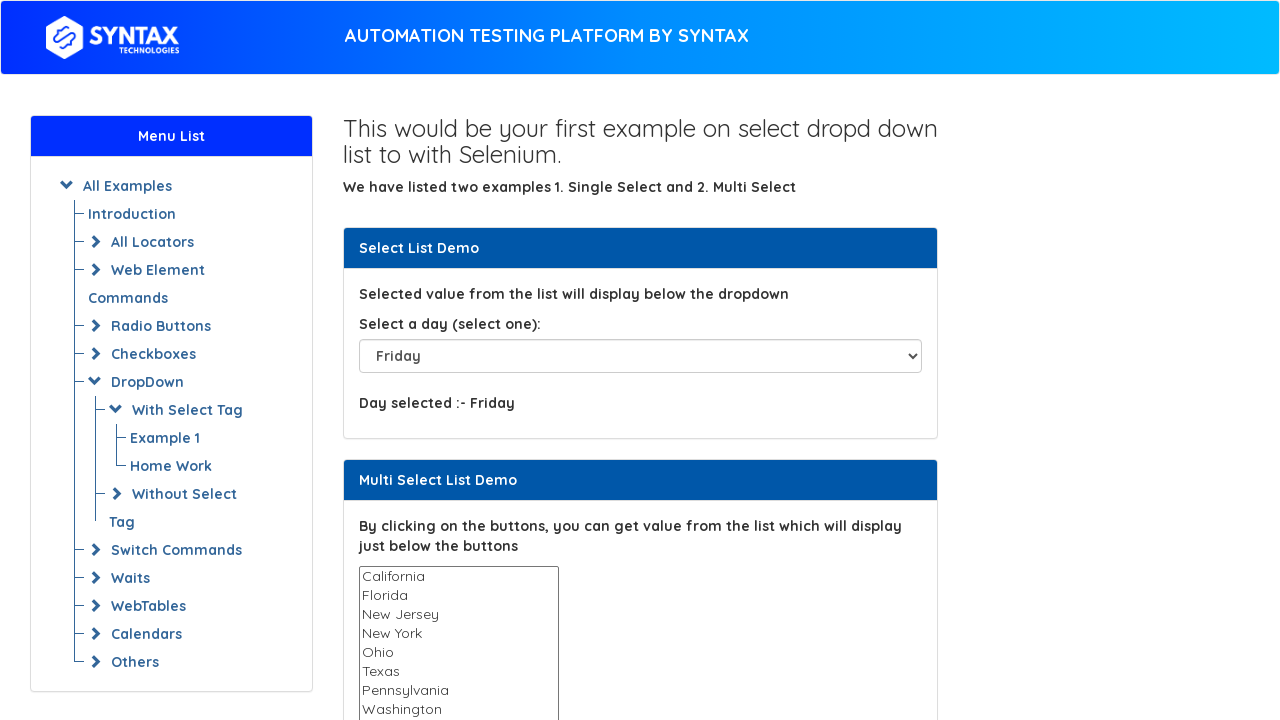

Waited 1000ms for selection change to render
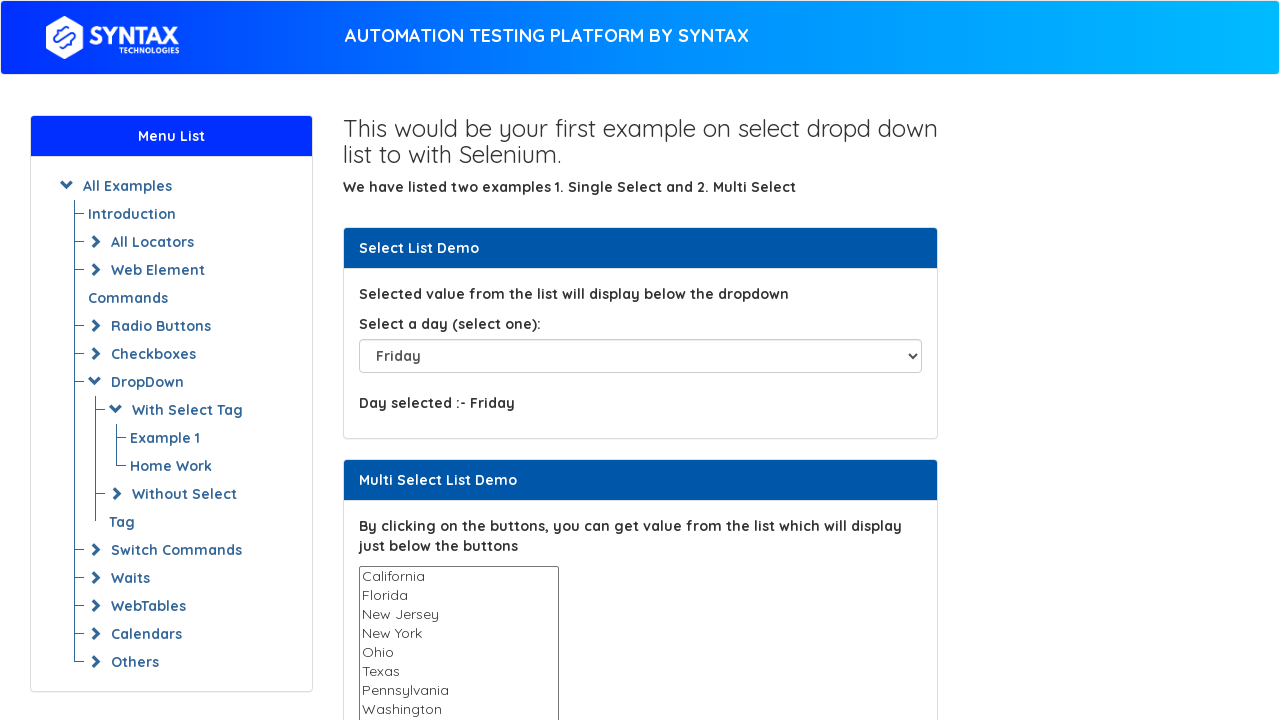

Selected dropdown option at index 7 on #select-demo
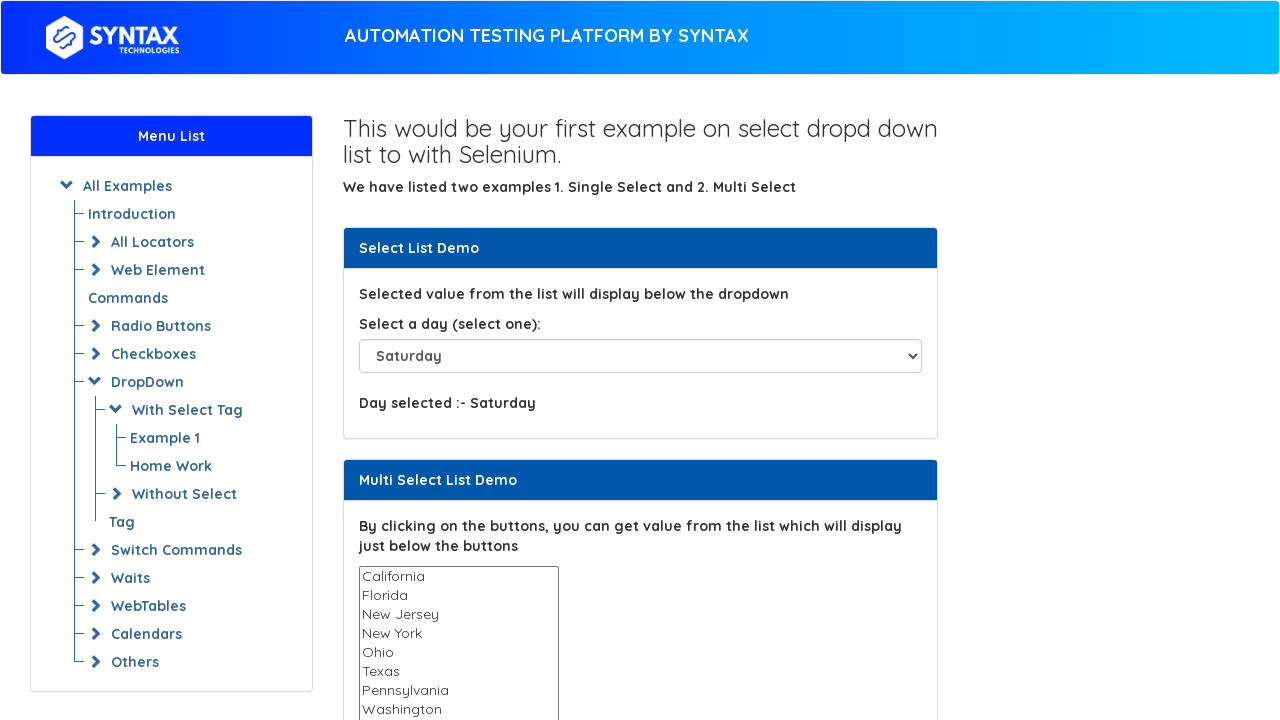

Waited 1000ms for selection change to render
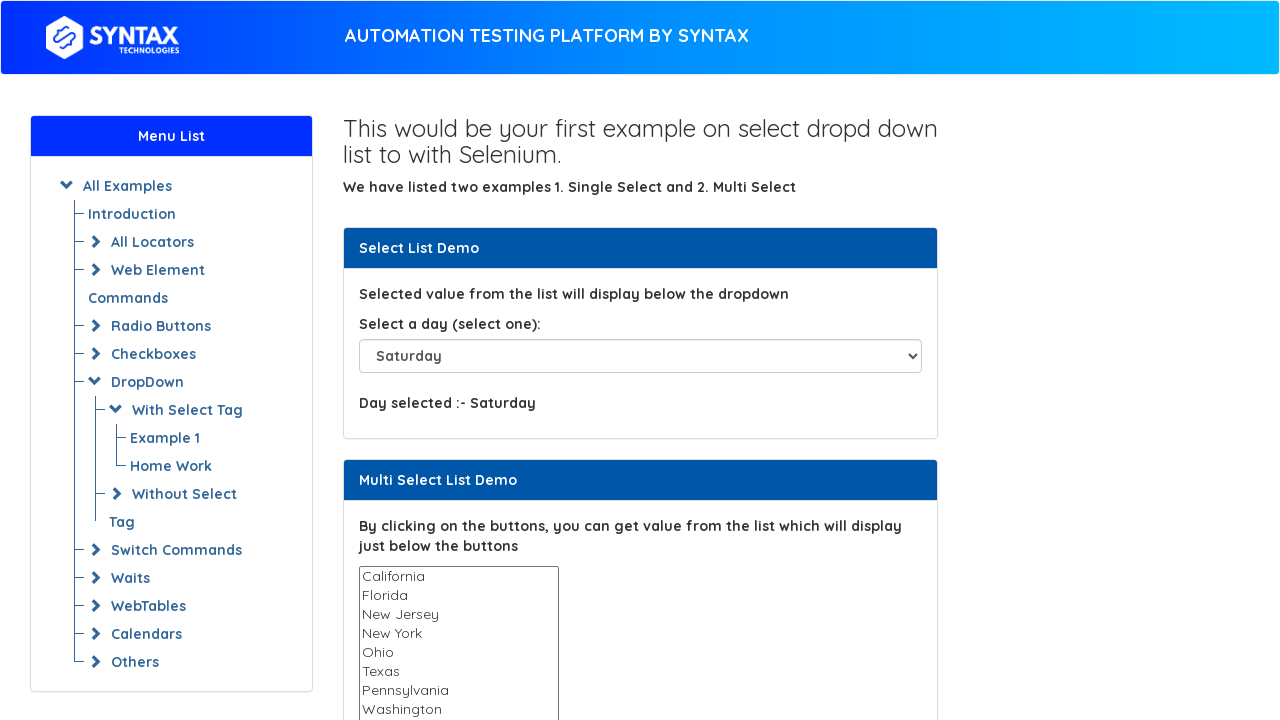

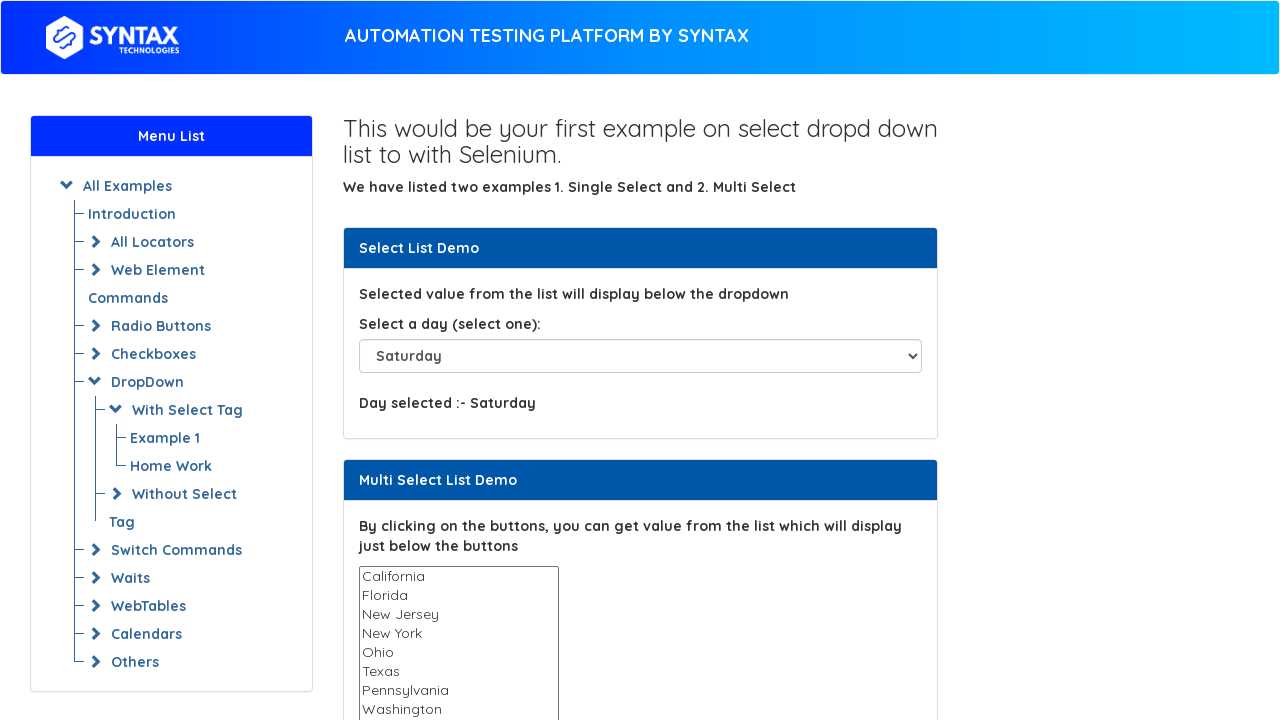